Tests dynamic controls by clicking enable button and waiting for input field to become enabled

Starting URL: http://the-internet.herokuapp.com/dynamic_controls

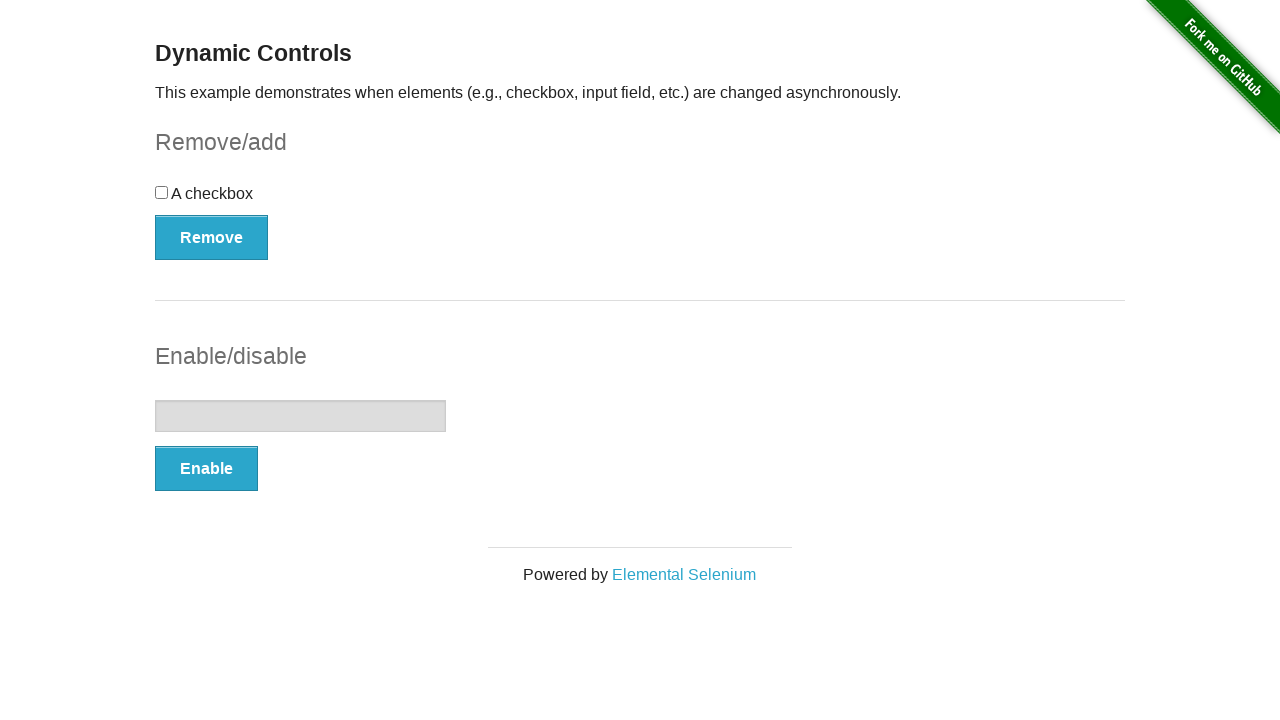

Clicked enable button to make input field enabled at (206, 469) on xpath=//*[@id='input-example']/button
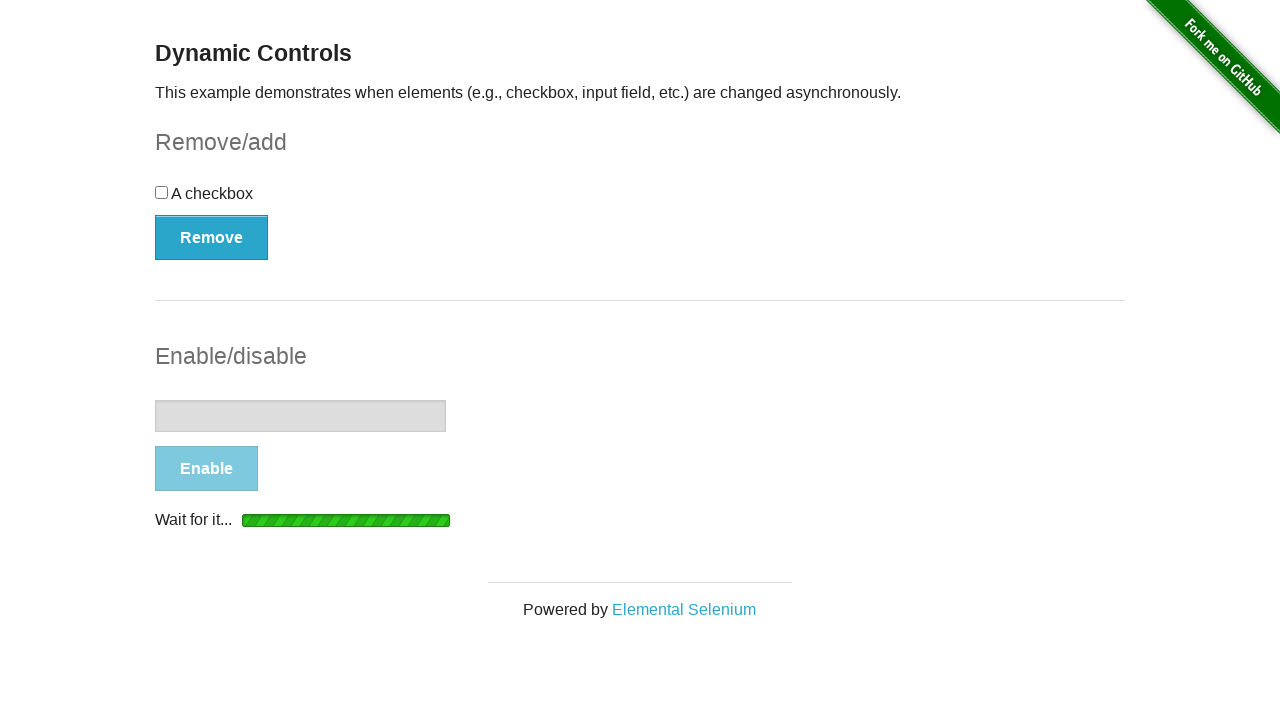

Input field became enabled
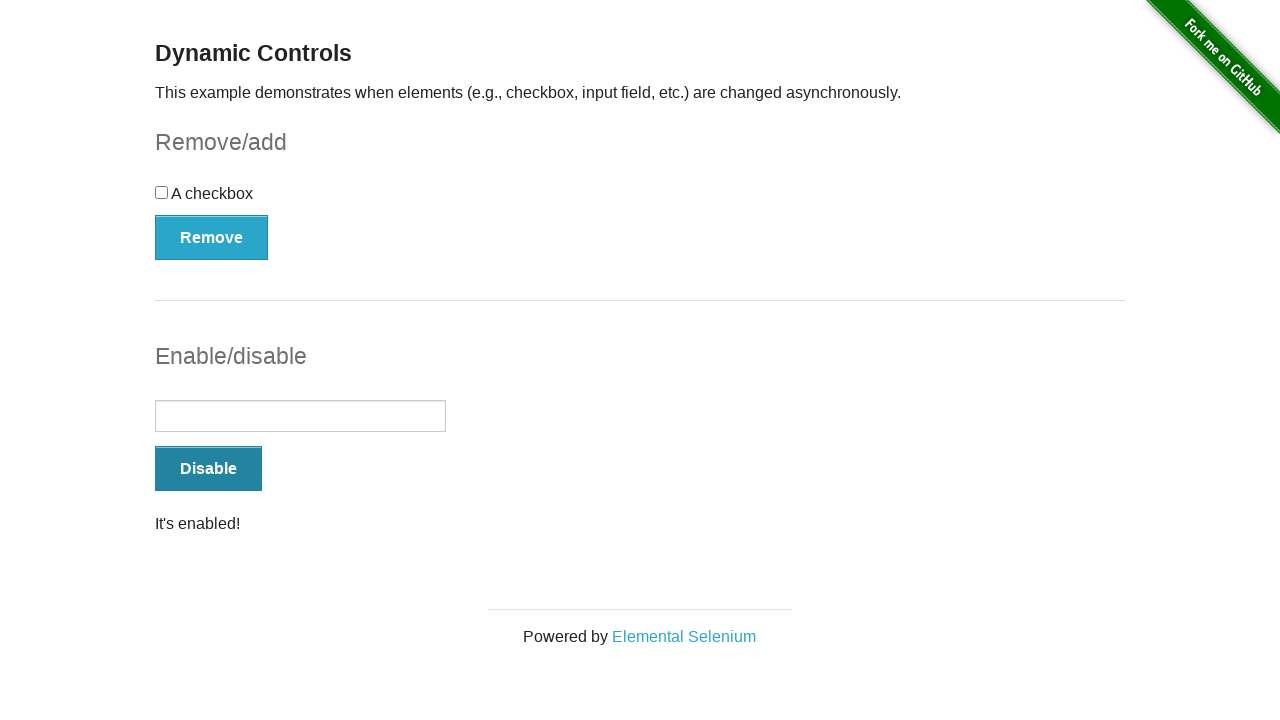

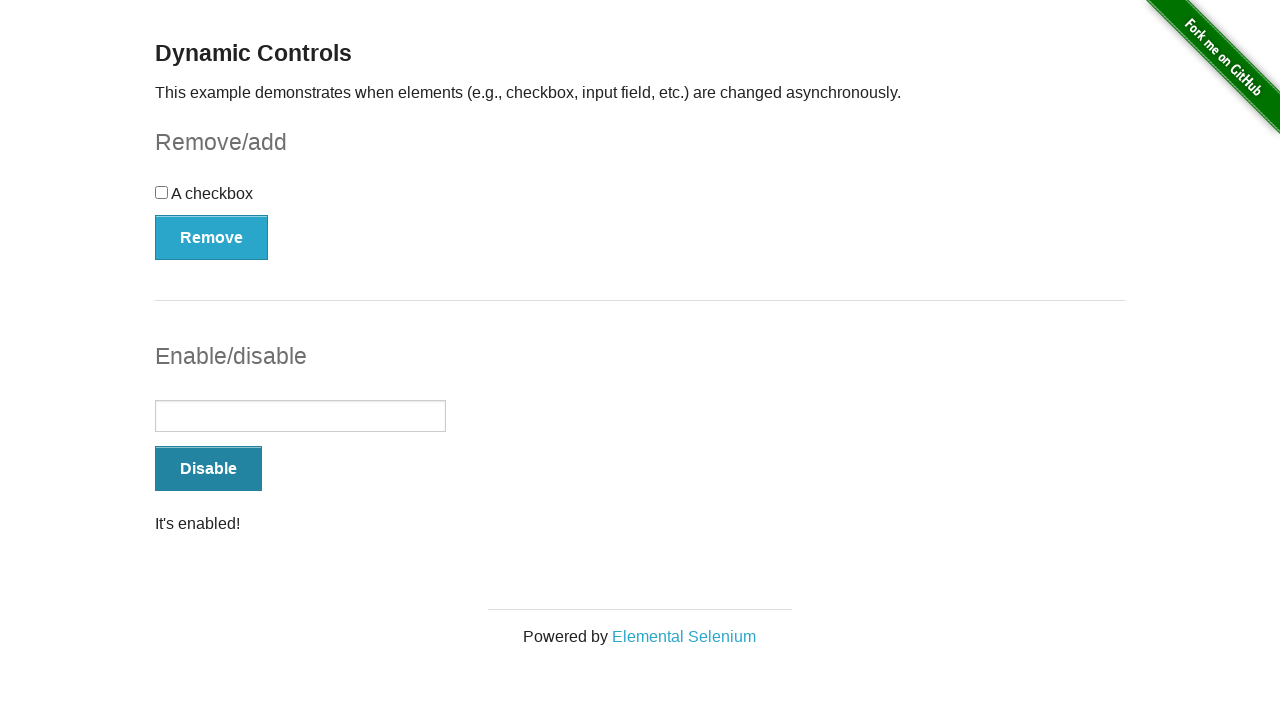